Tests scrolling functionality and verifies table data by scrolling to a table, extracting values from the fourth column, and validating the sum against the displayed total

Starting URL: https://rahulshettyacademy.com/AutomationPractice/

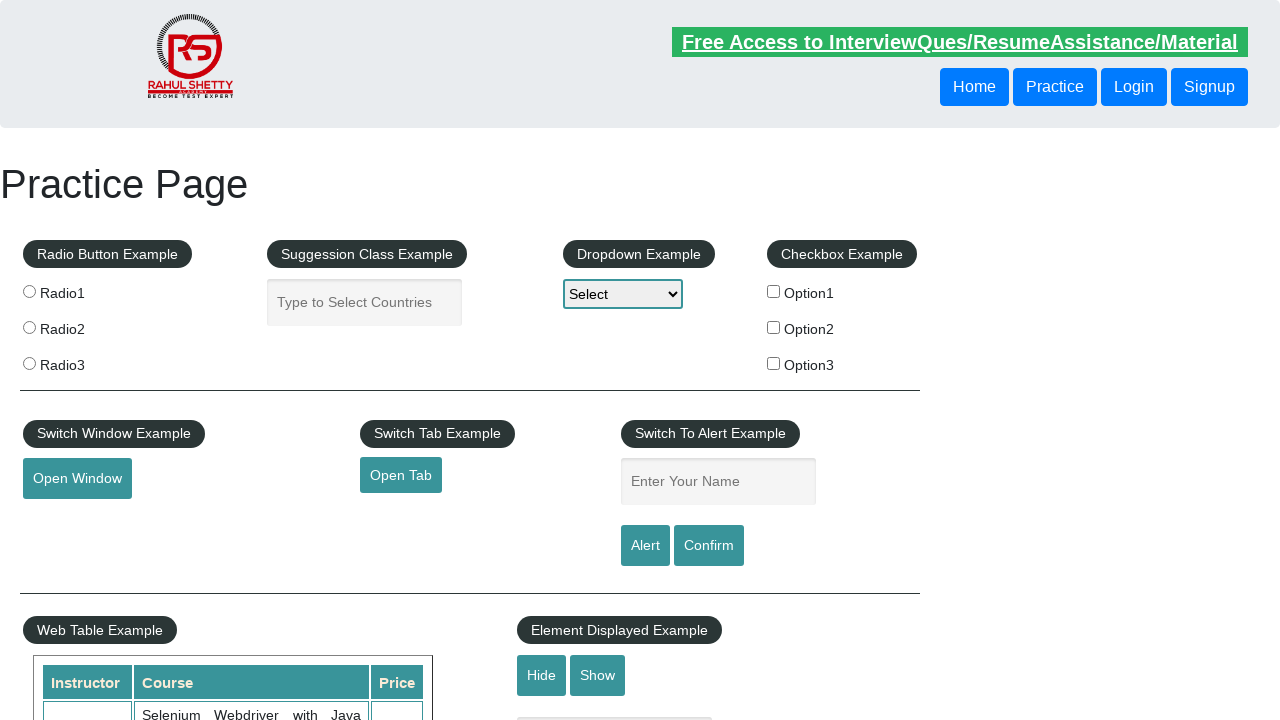

Scrolled down main page by 600 pixels
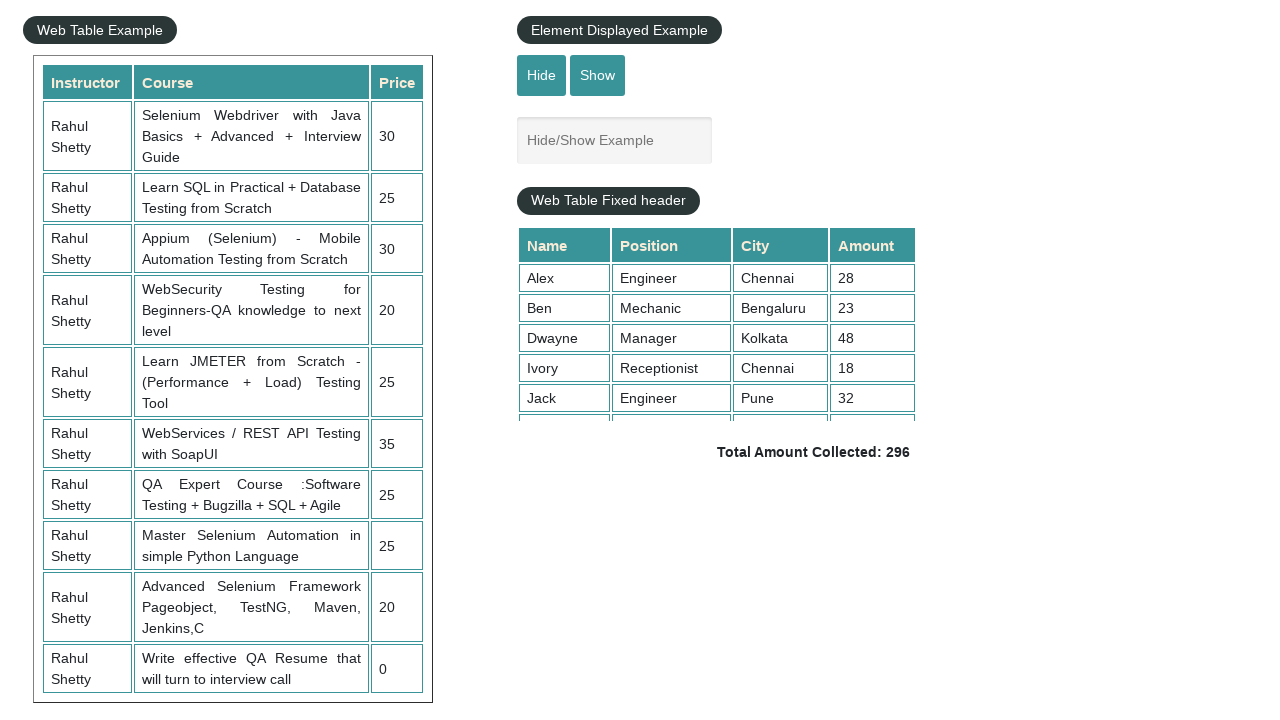

Waited 3 seconds for scroll to complete
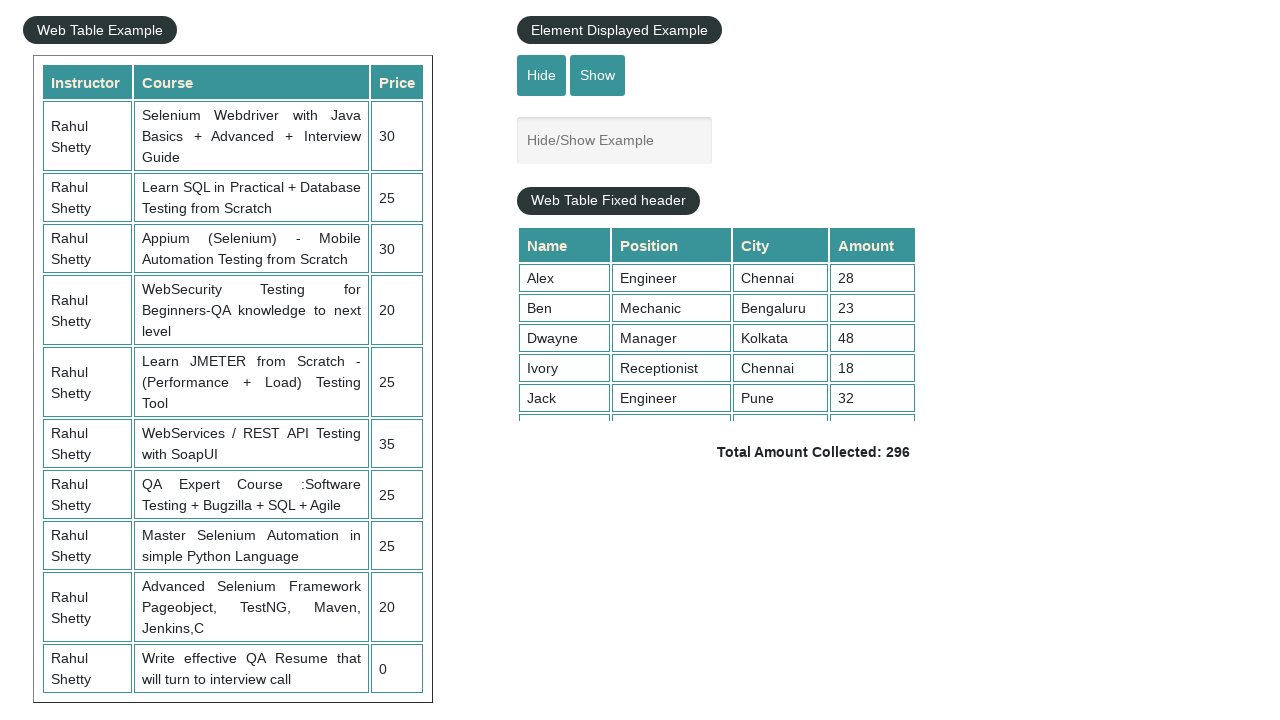

Scrolled within the fixed header table to position 5000
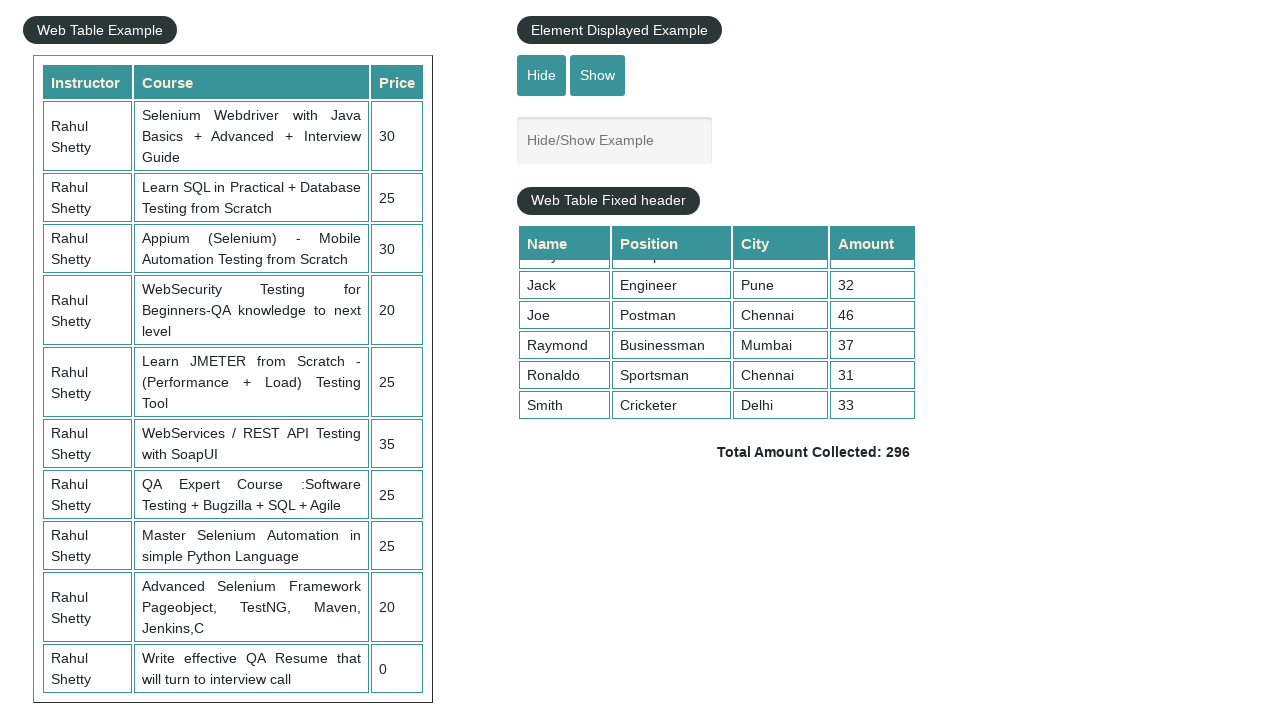

Extracted all values from the 4th column of the table
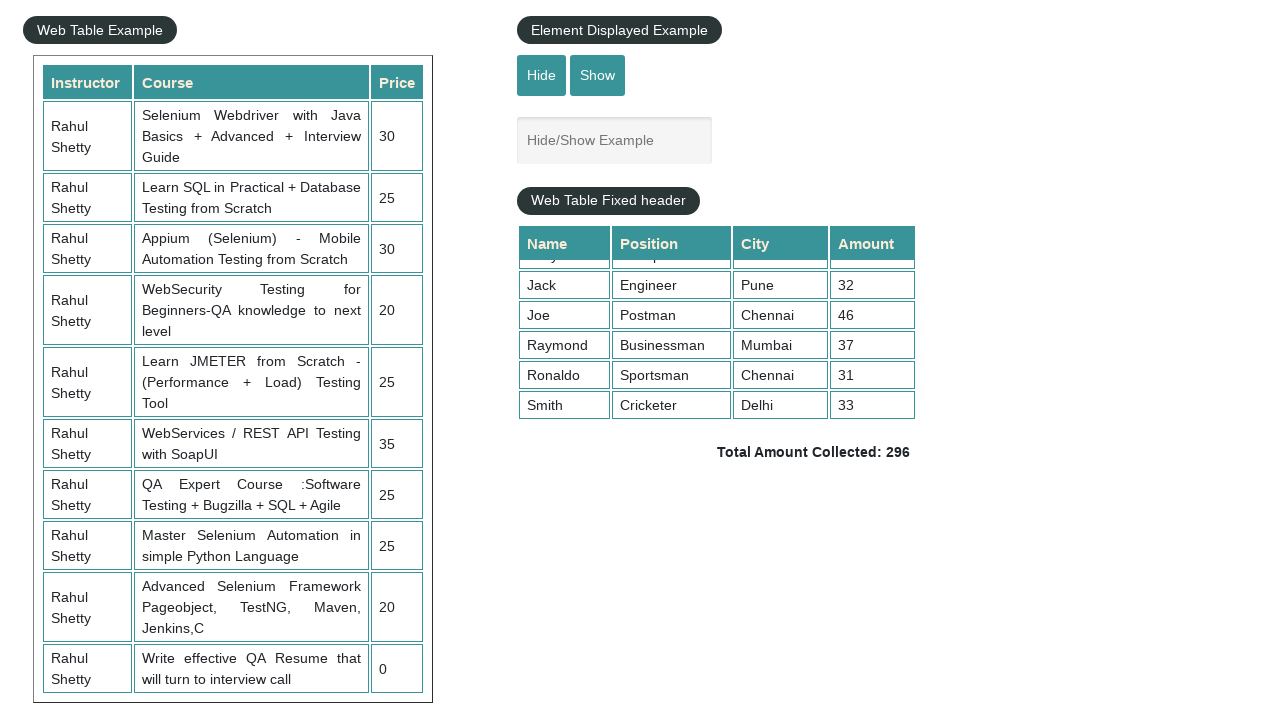

Calculated sum of all column values: 296
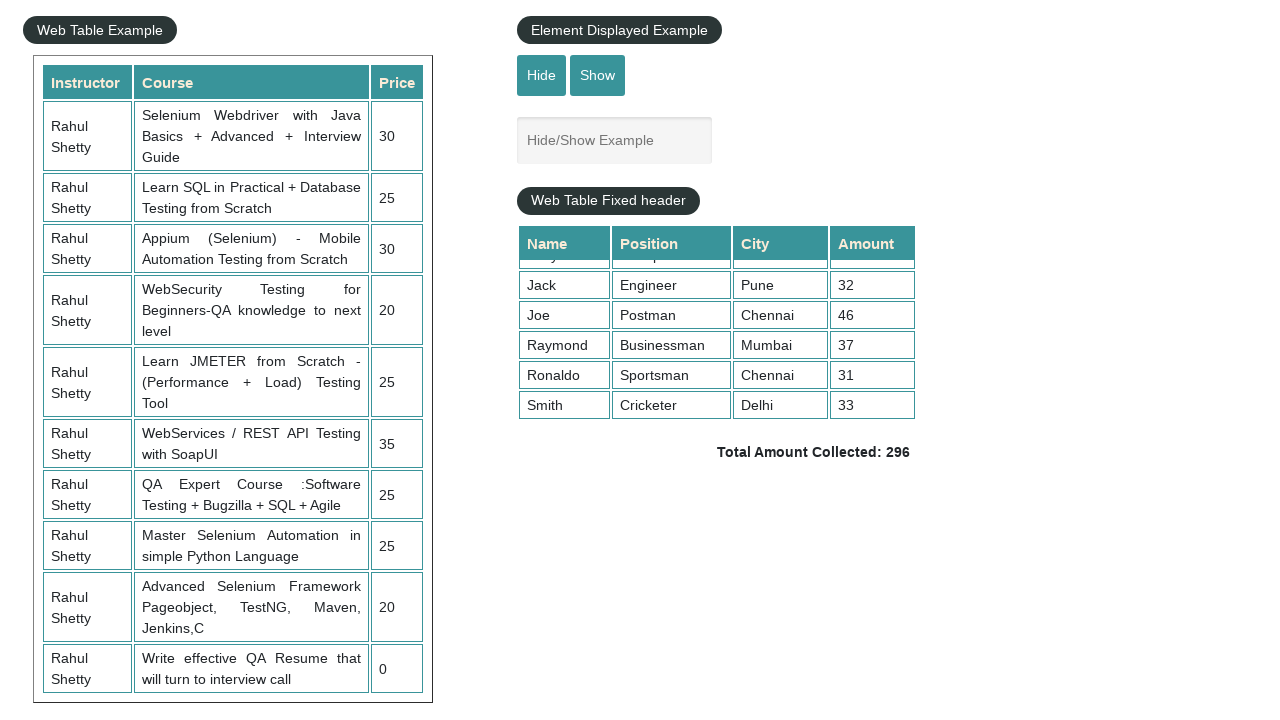

Retrieved displayed total amount text
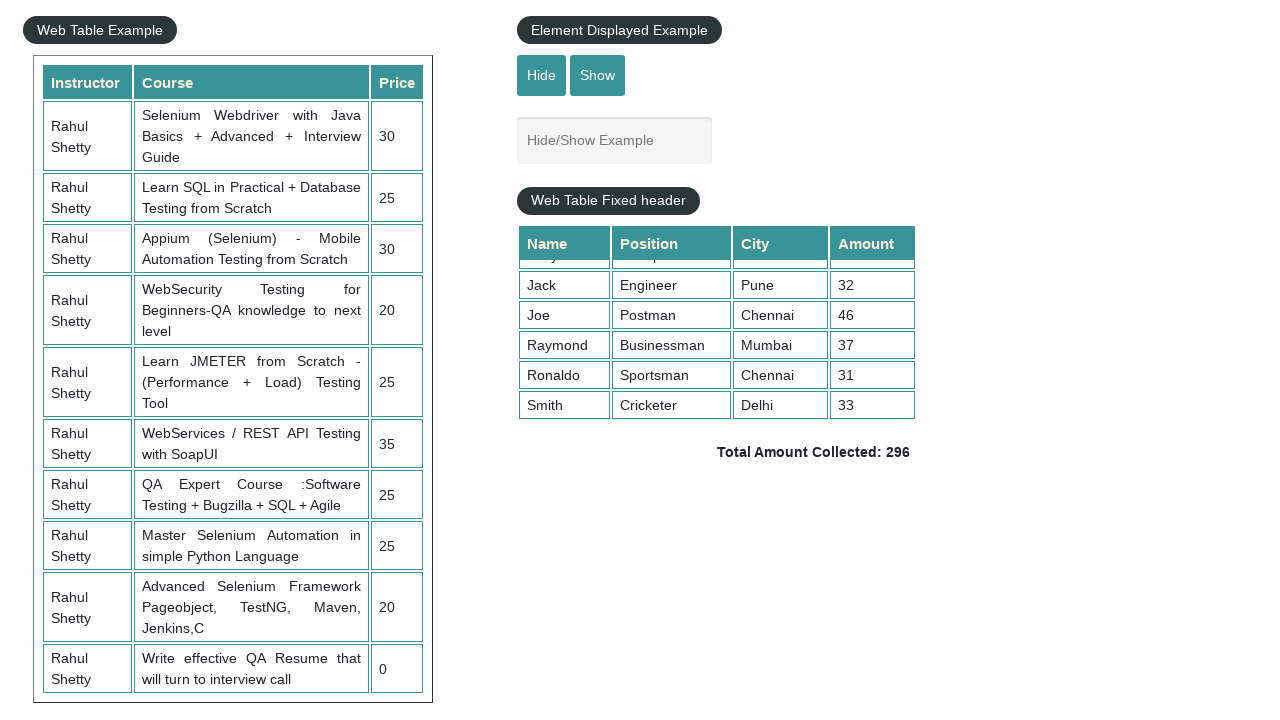

Parsed displayed total: 296
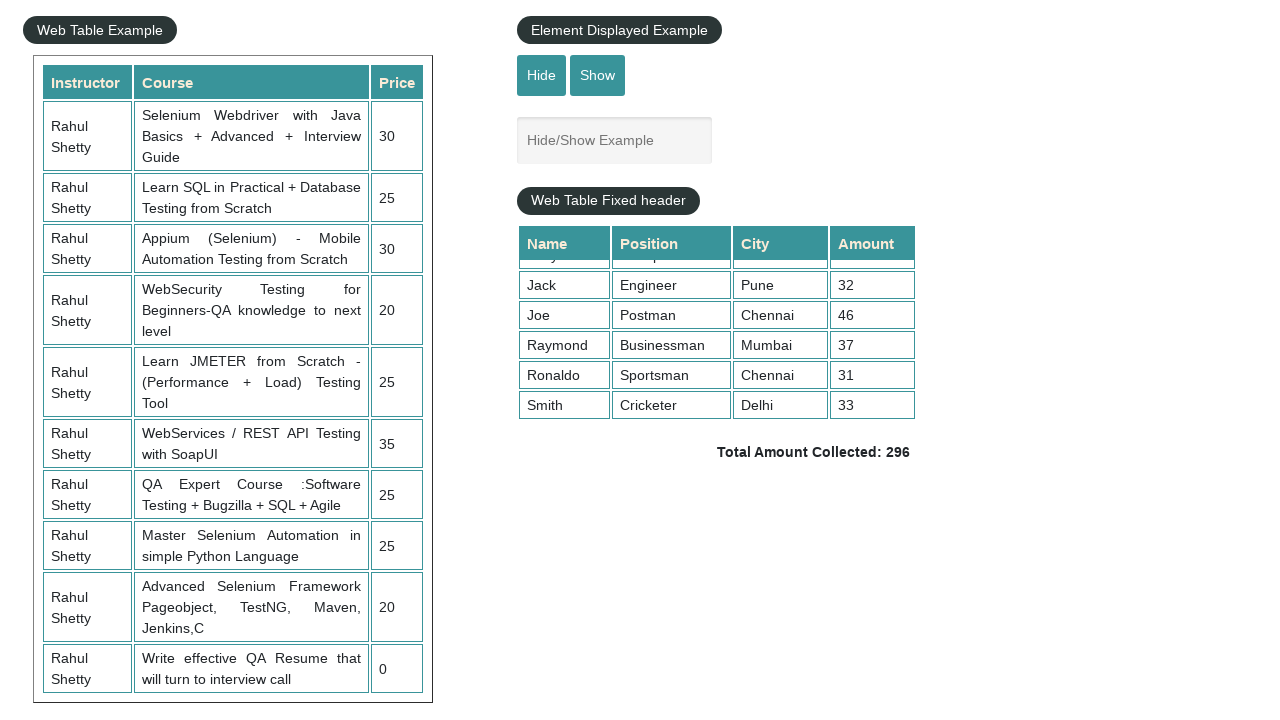

Verified calculated sum (296) matches displayed total (296)
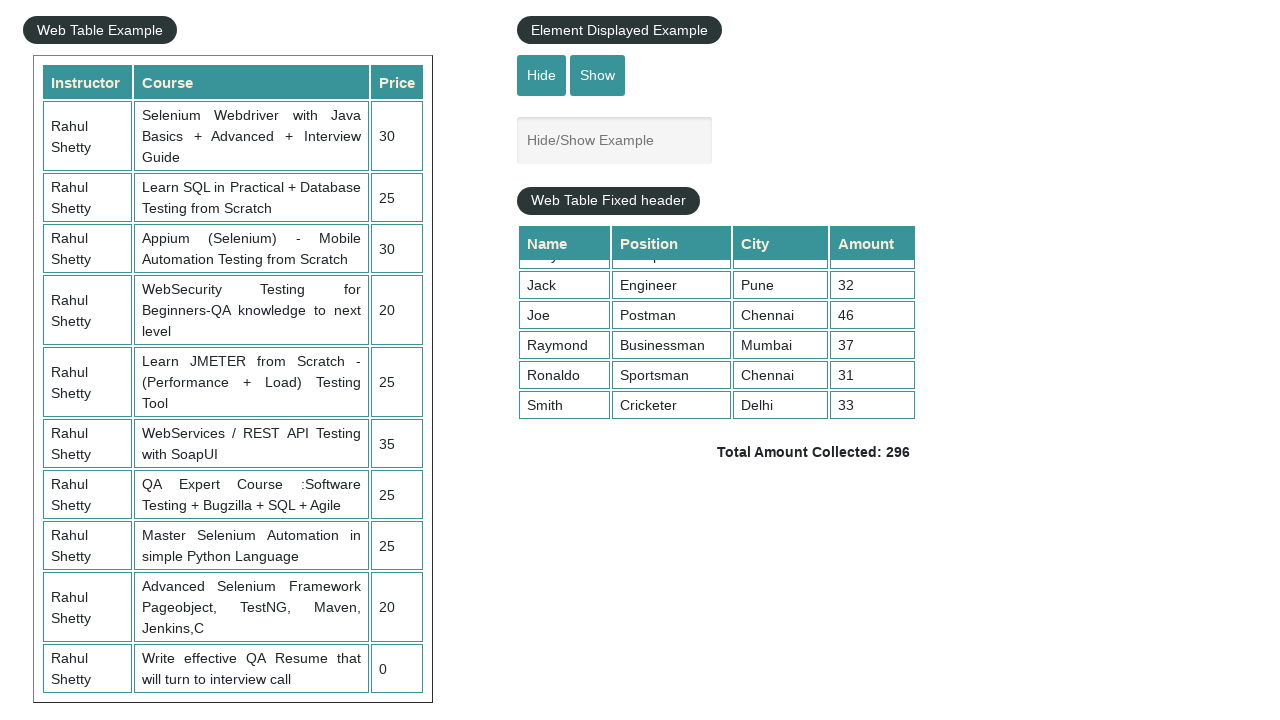

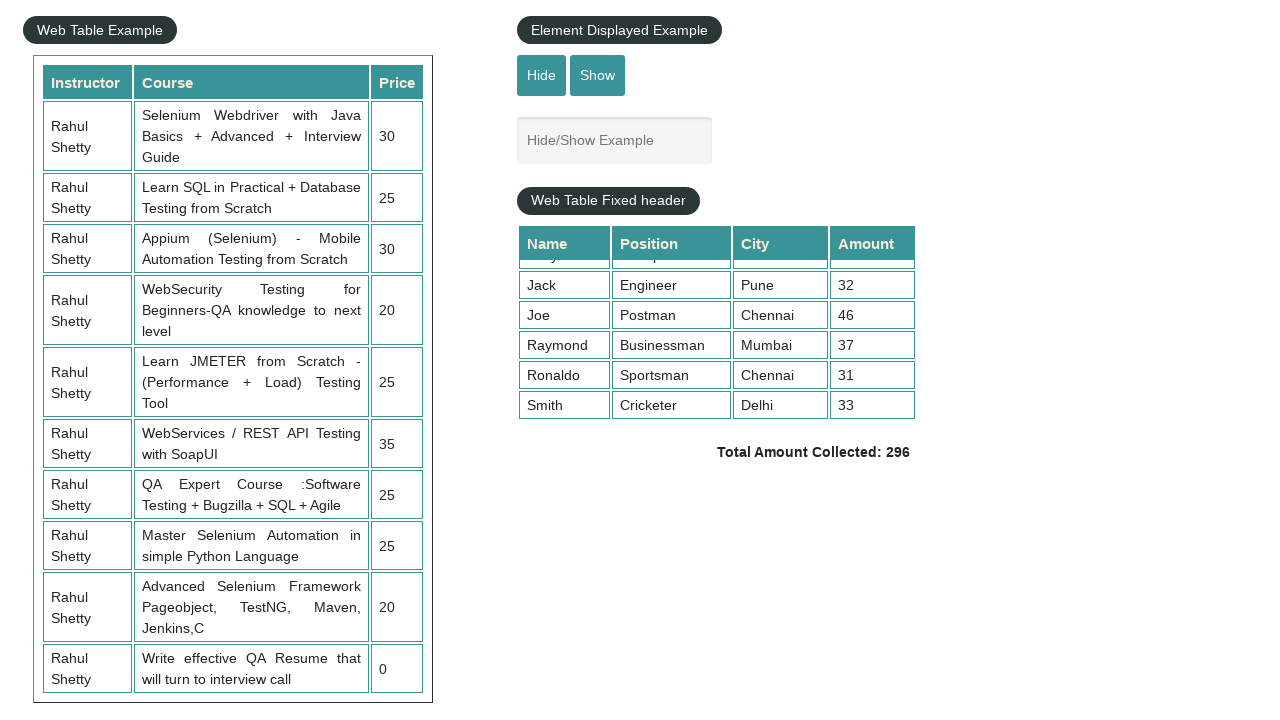